Fills out a text box form with full name, email, and addresses, then submits the form

Starting URL: https://demoqa.com/text-box

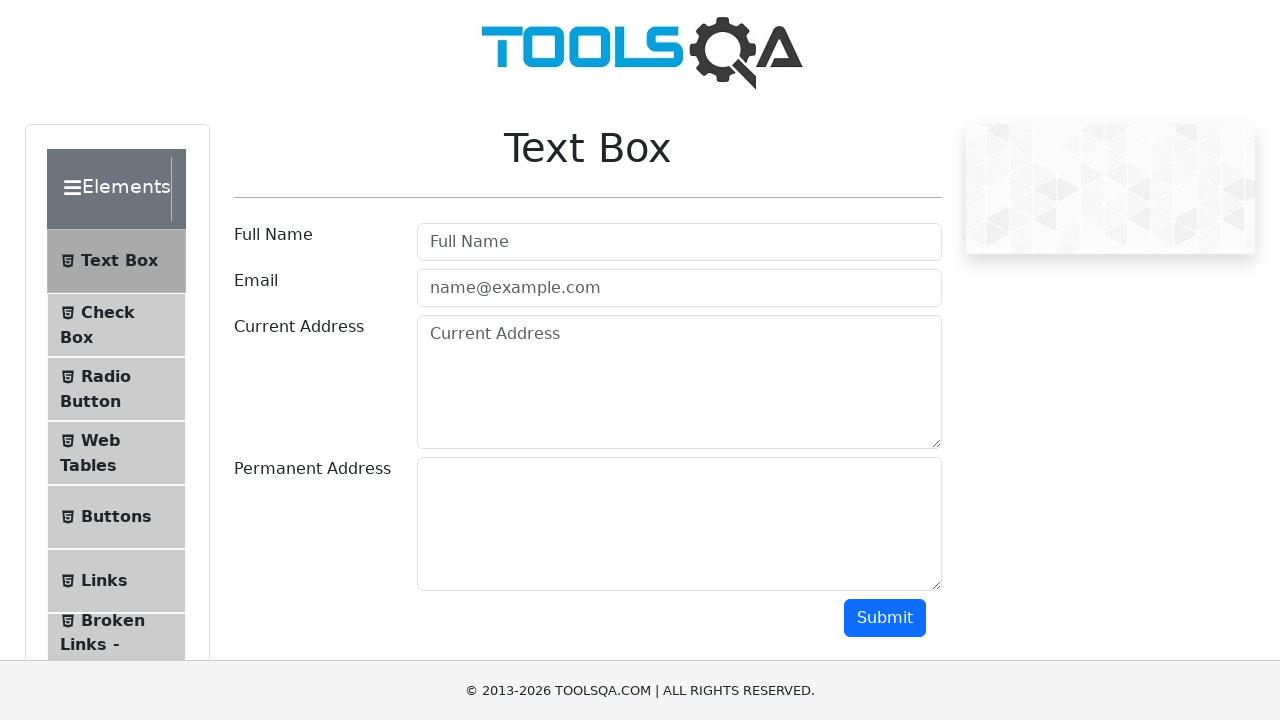

Filled full name field with 'waseem shaik' on input#userName
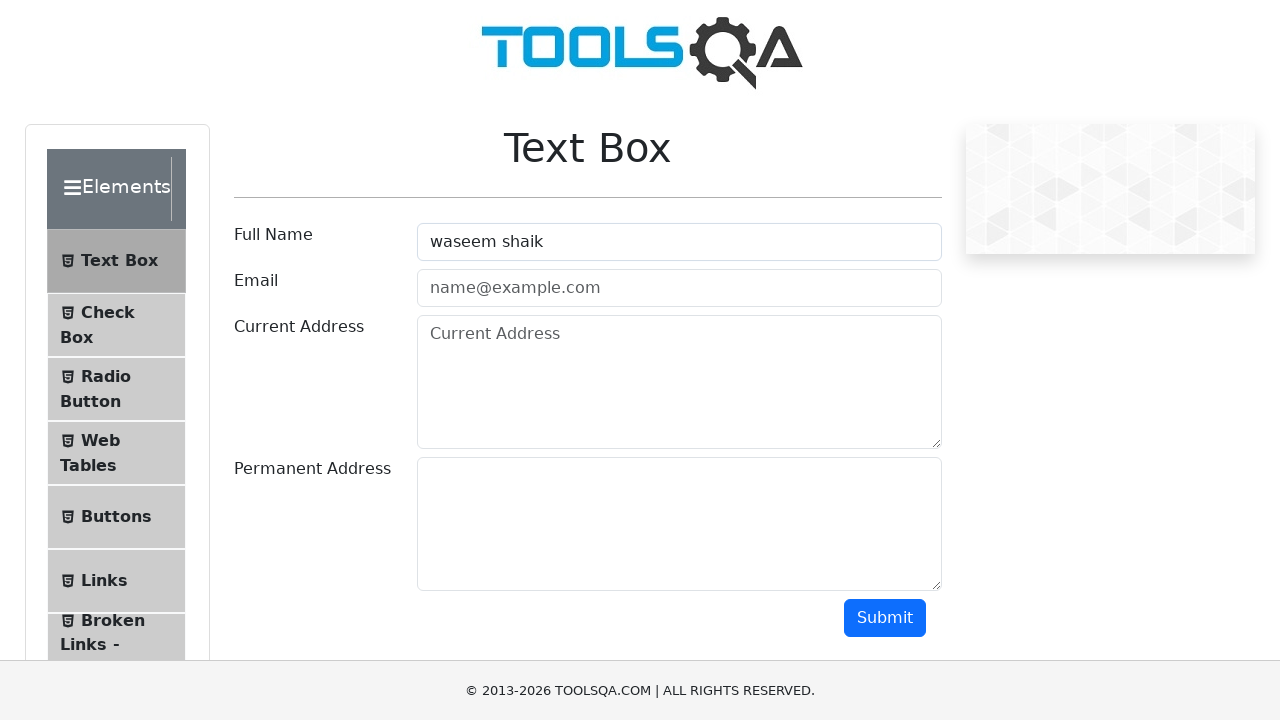

Filled email field with 'shaik@gmail.com' on input#userEmail
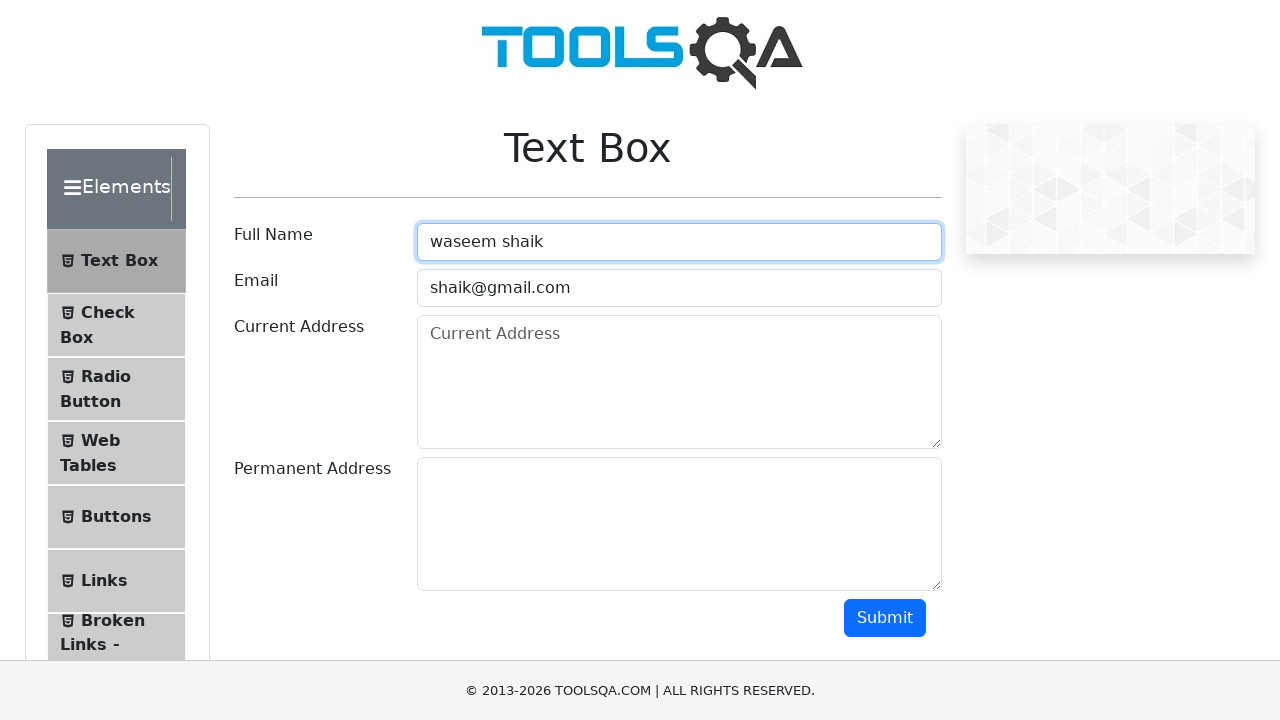

Filled current address field with '3-4-358, gandhi nagar' on textarea#currentAddress
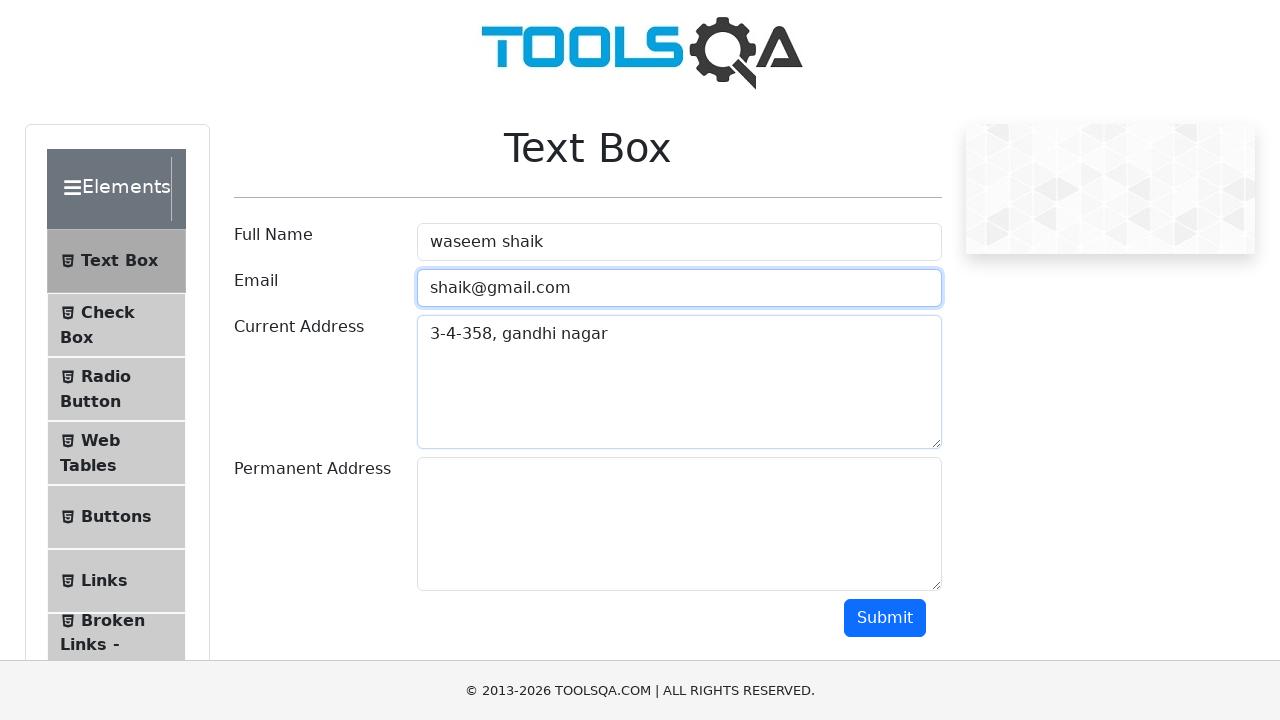

Filled permanent address field with 'same as current address' on textarea#permanentAddress
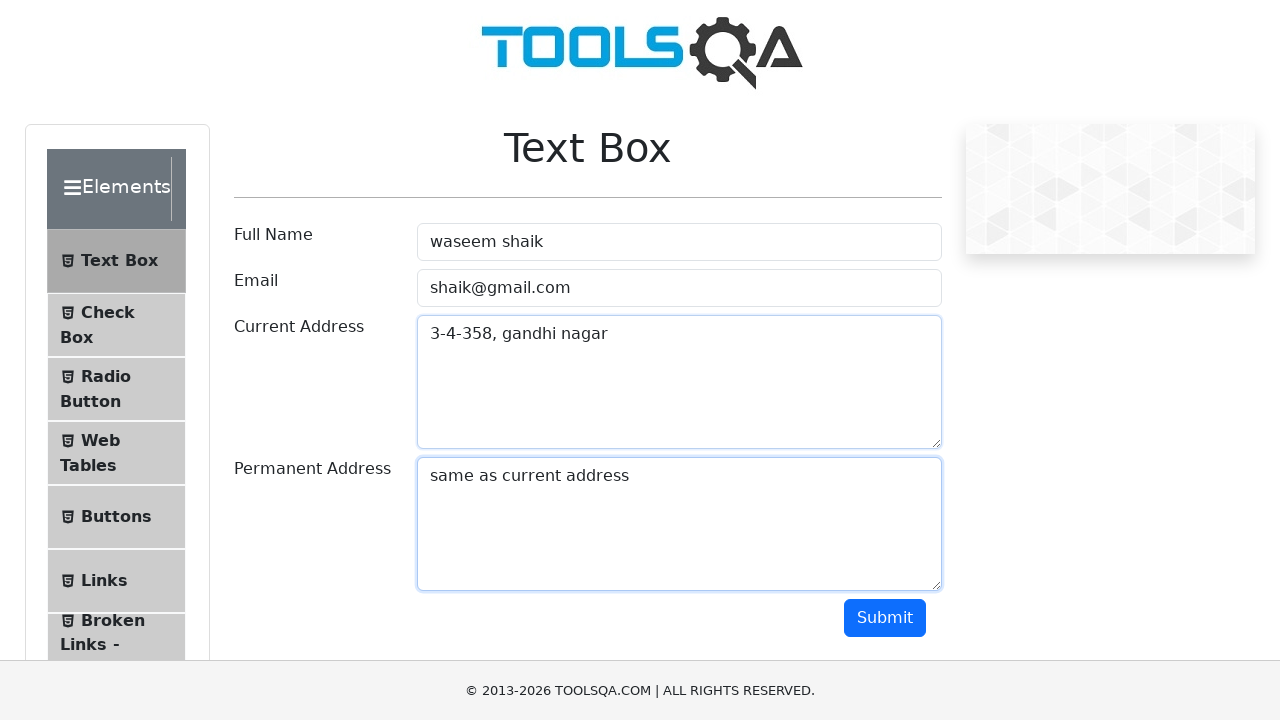

Clicked submit button to submit the form at (885, 618) on button#submit
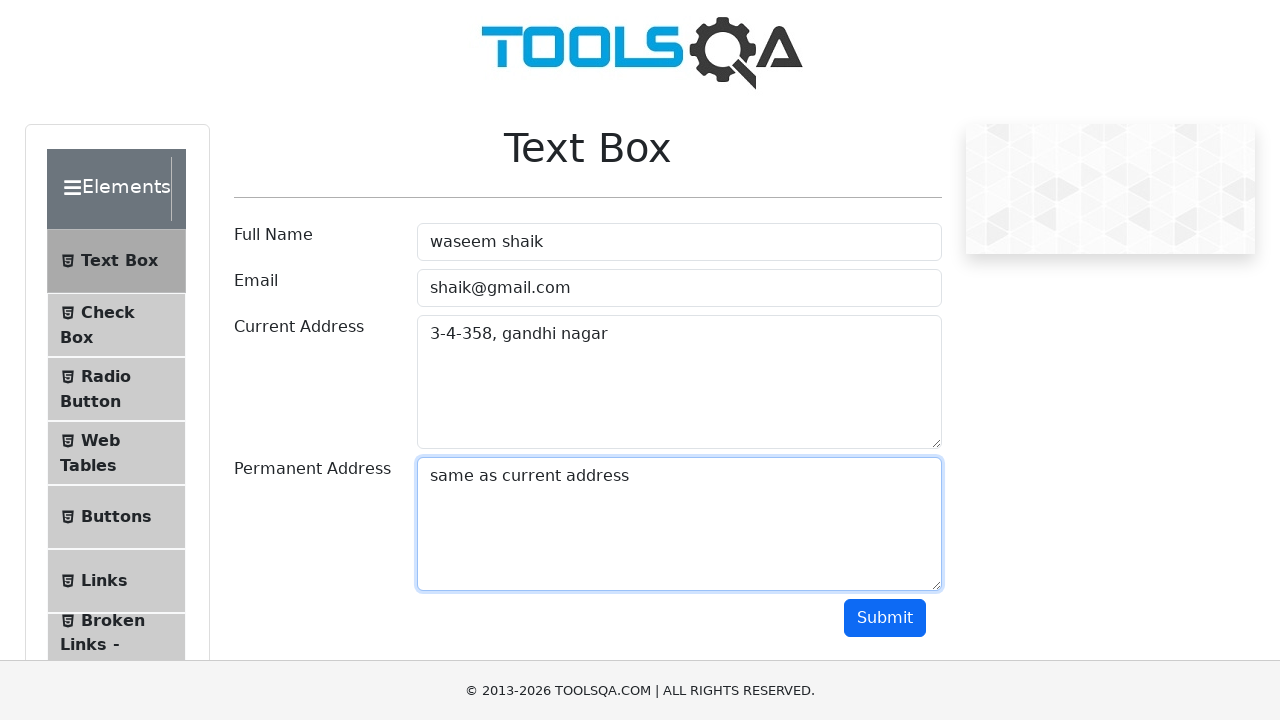

Waited for form submission to complete
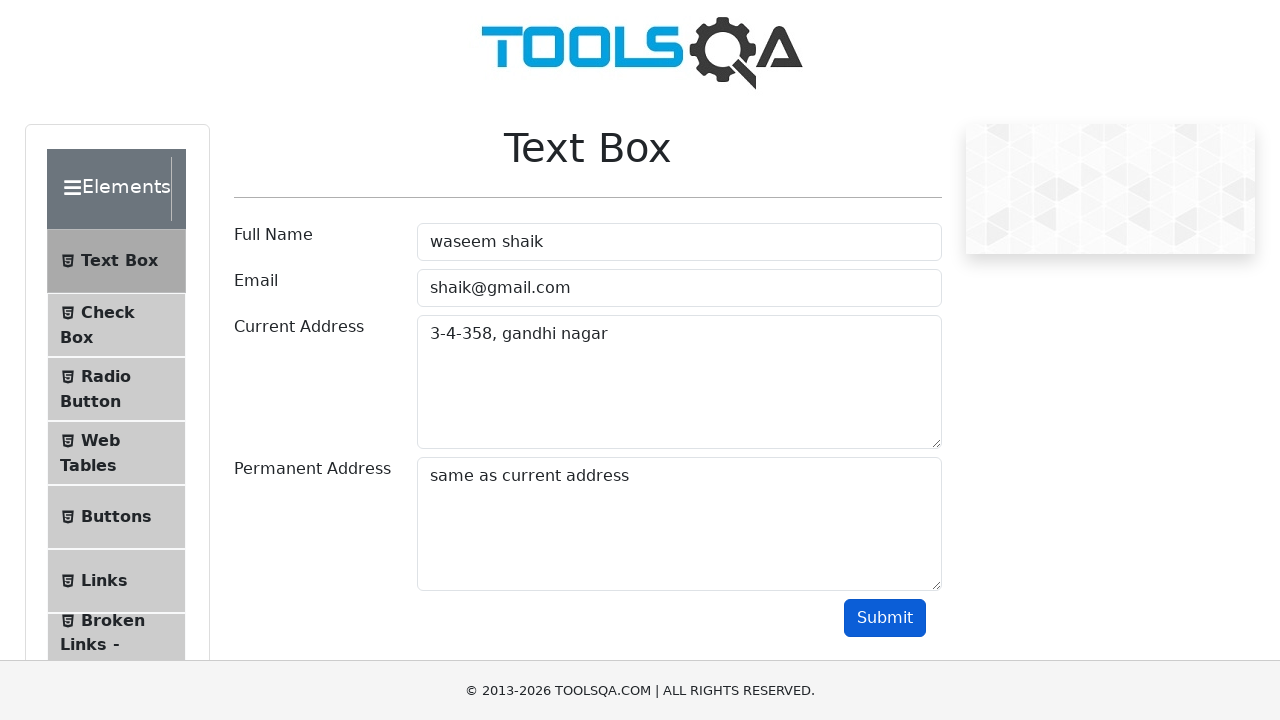

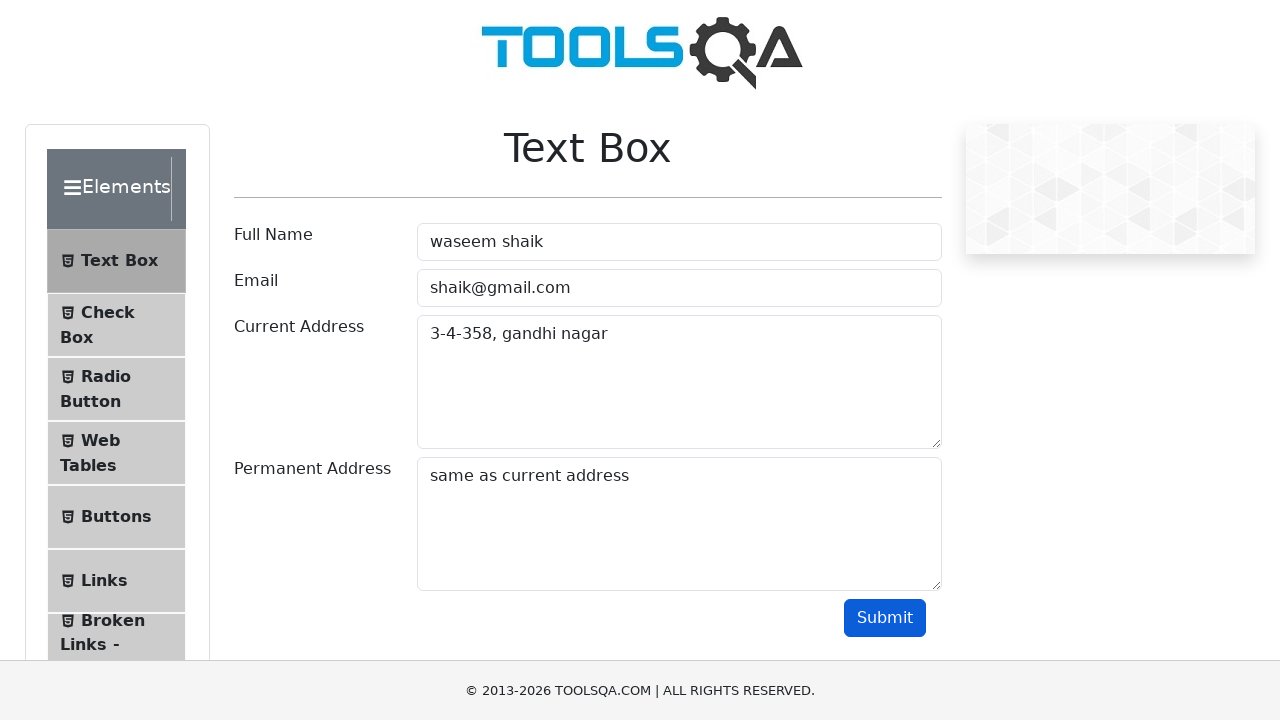